Clicks on the "Compare all features" link on GitHub's pricing page

Starting URL: https://github.com/pricing?ref_loc=search

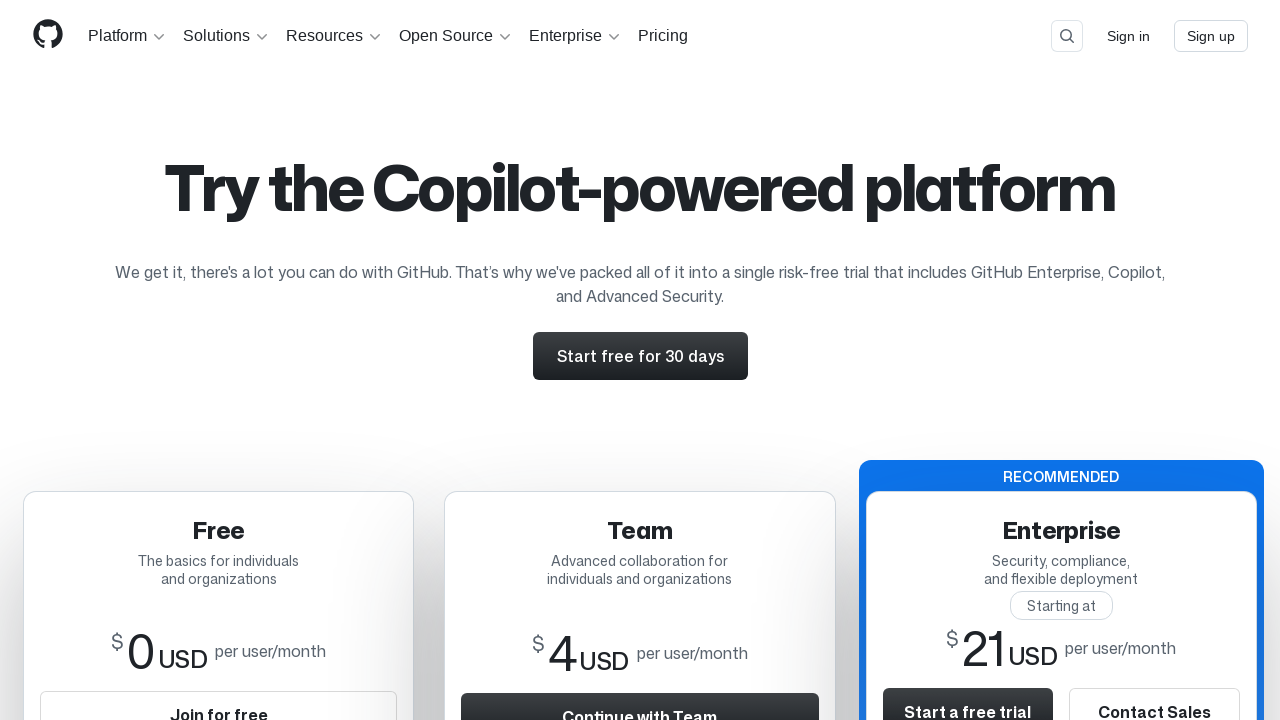

Navigated to GitHub pricing page
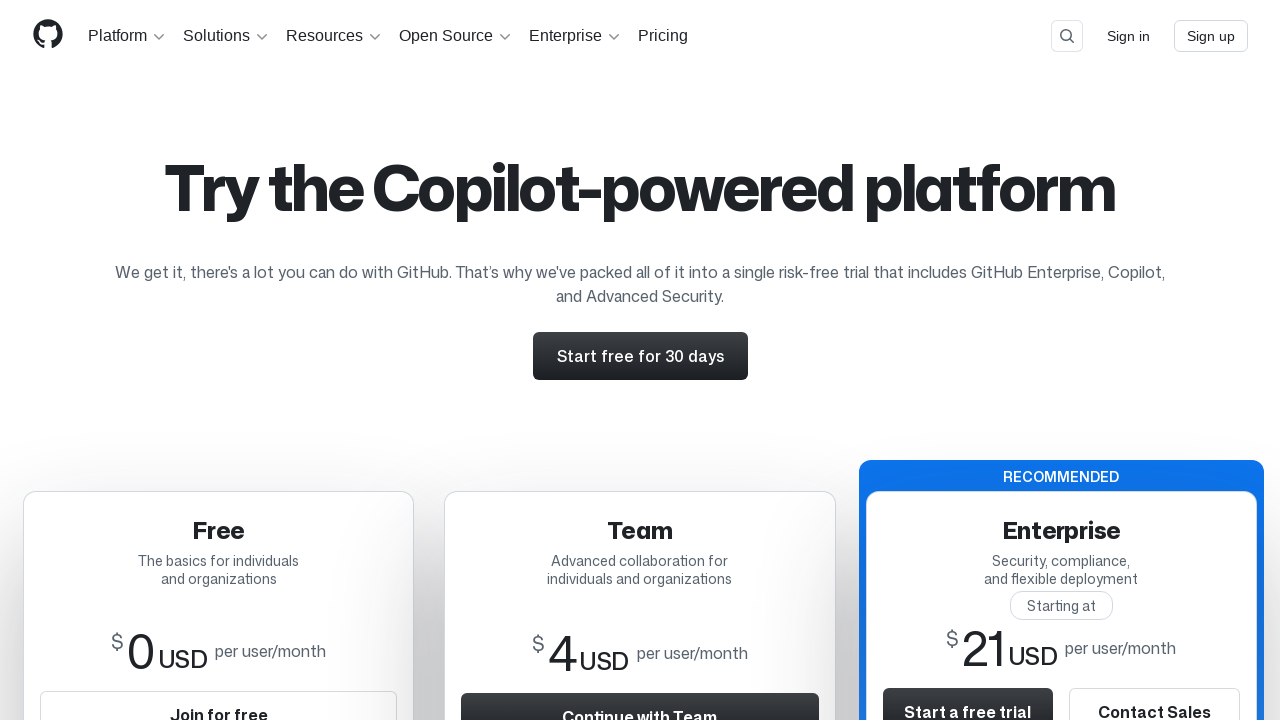

Clicked on the 'Compare all features' link at (640, 360) on internal:role=link[name="Compare all features"i]
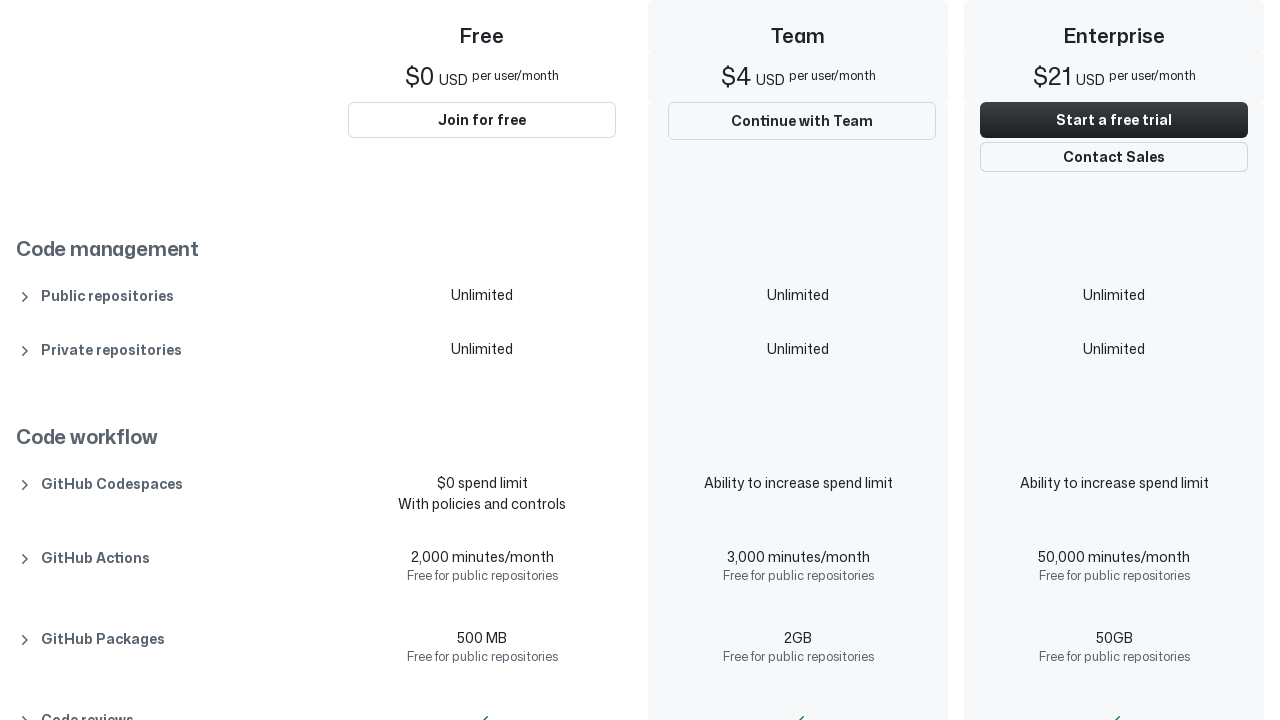

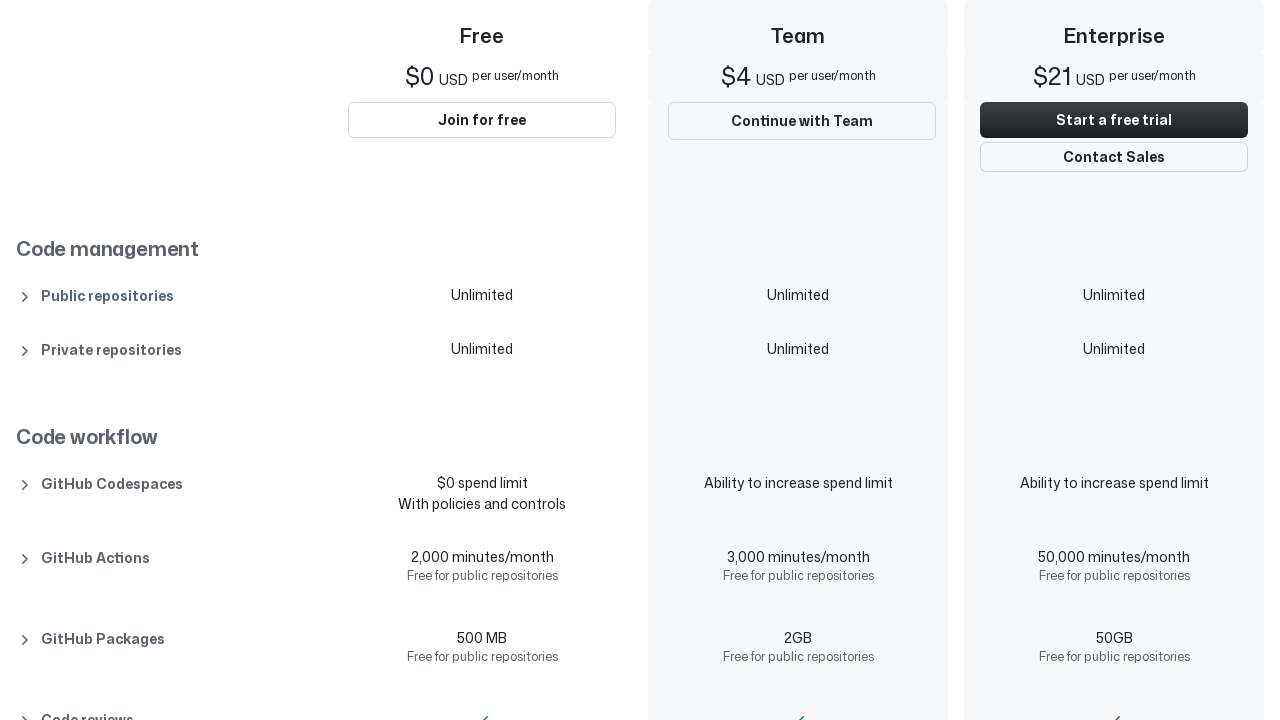